Tests an e-commerce shopping flow by browsing products, selecting a Selenium-related product, adding it to cart, navigating to the cart, and updating the quantity field.

Starting URL: https://rahulshettyacademy.com/angularAppdemo/

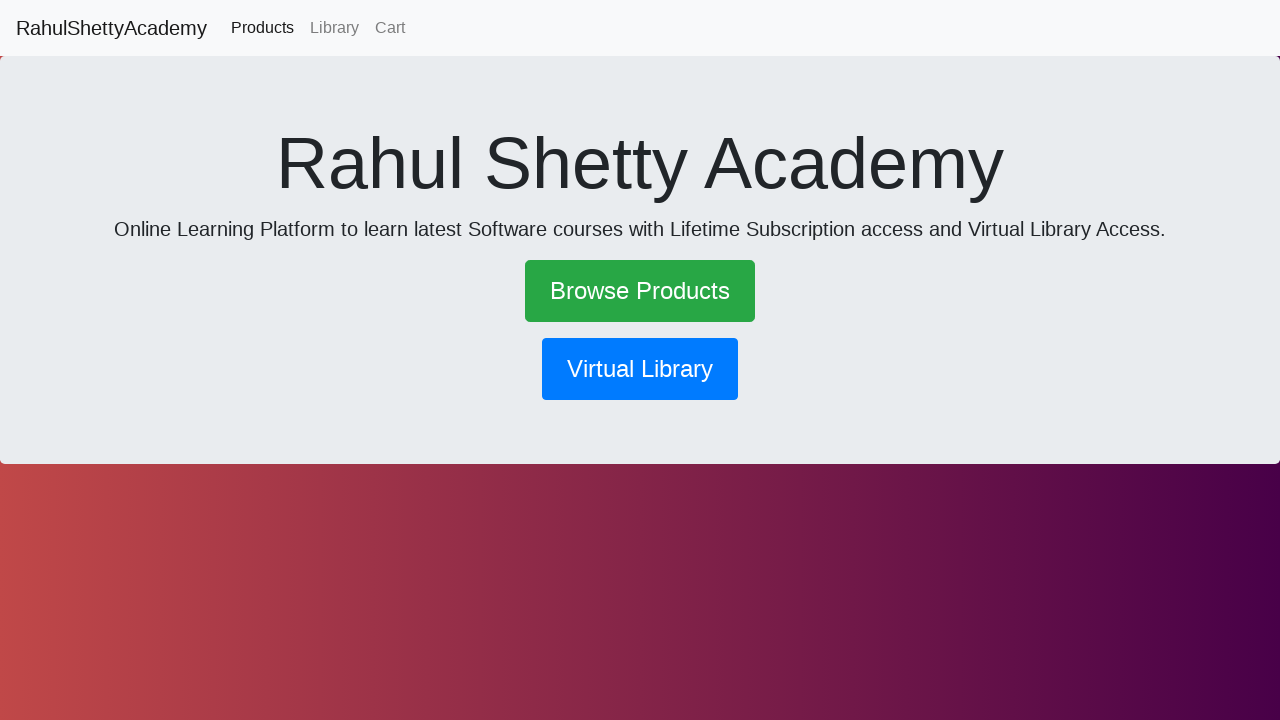

Clicked 'Browse Products' link at (640, 291) on text=Browse Products
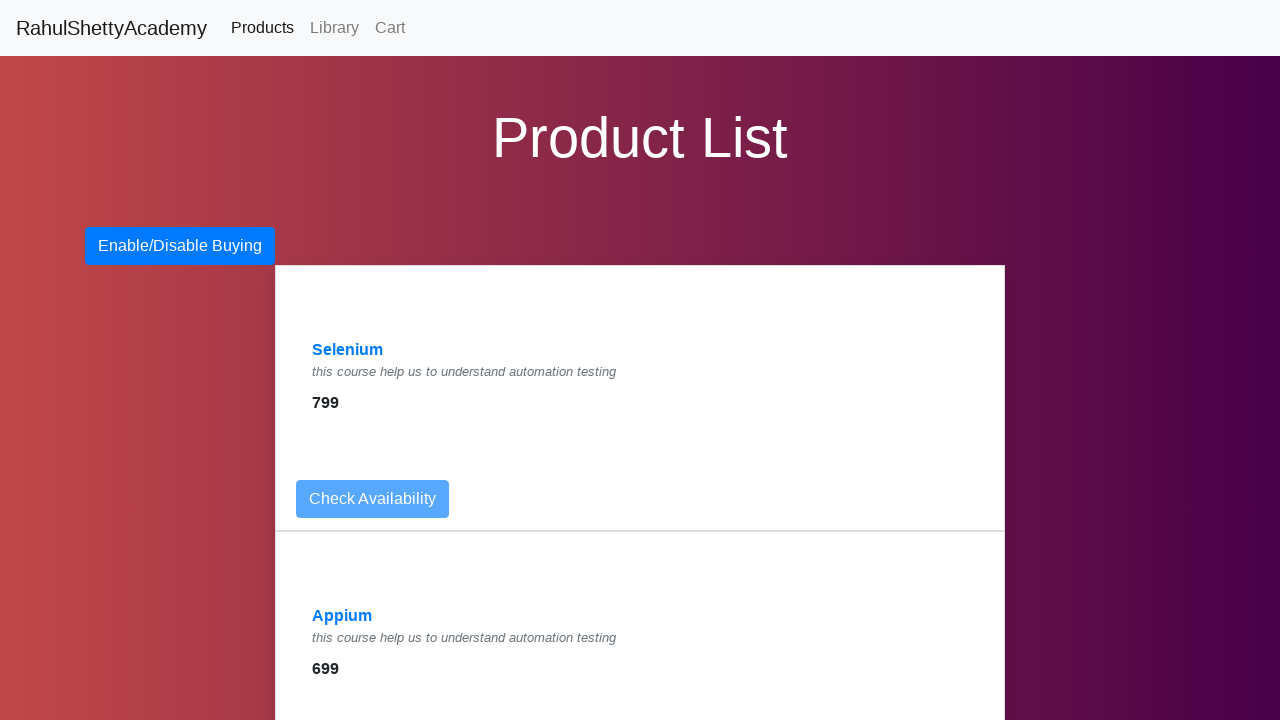

Selected Selenium product at (348, 350) on a:has-text('Selenium')
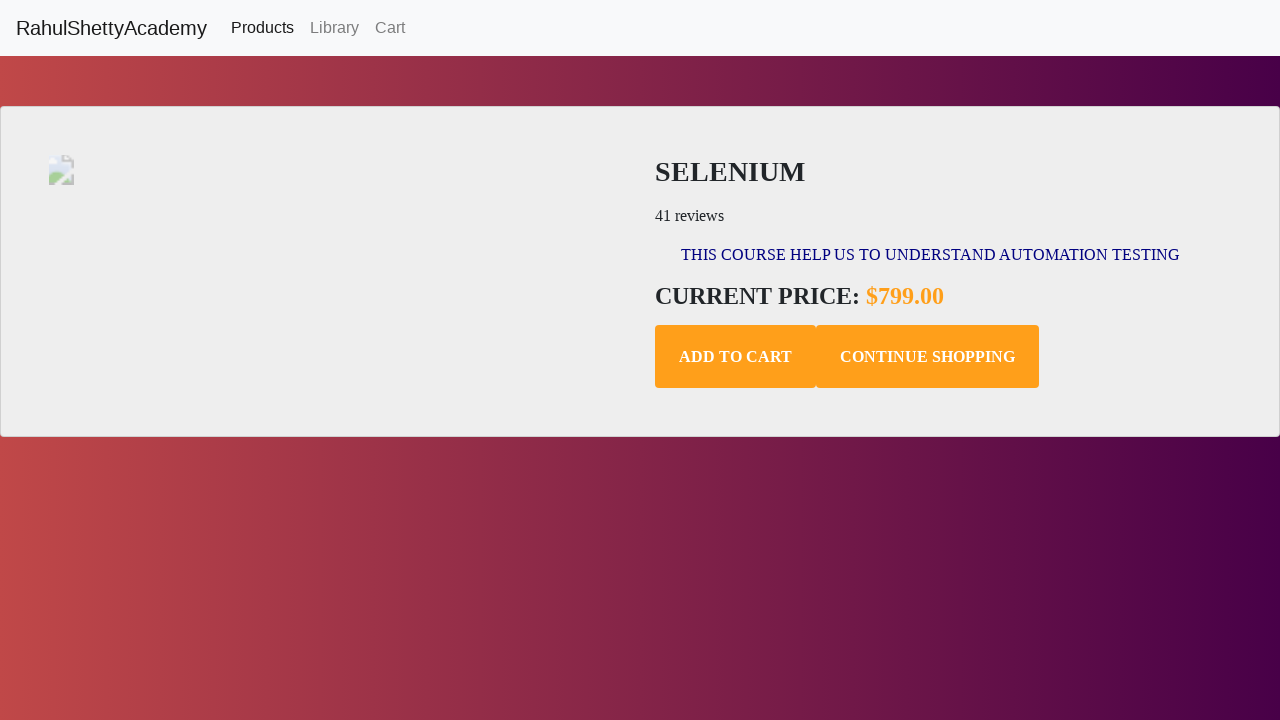

Added product to cart at (736, 357) on .add-to-cart
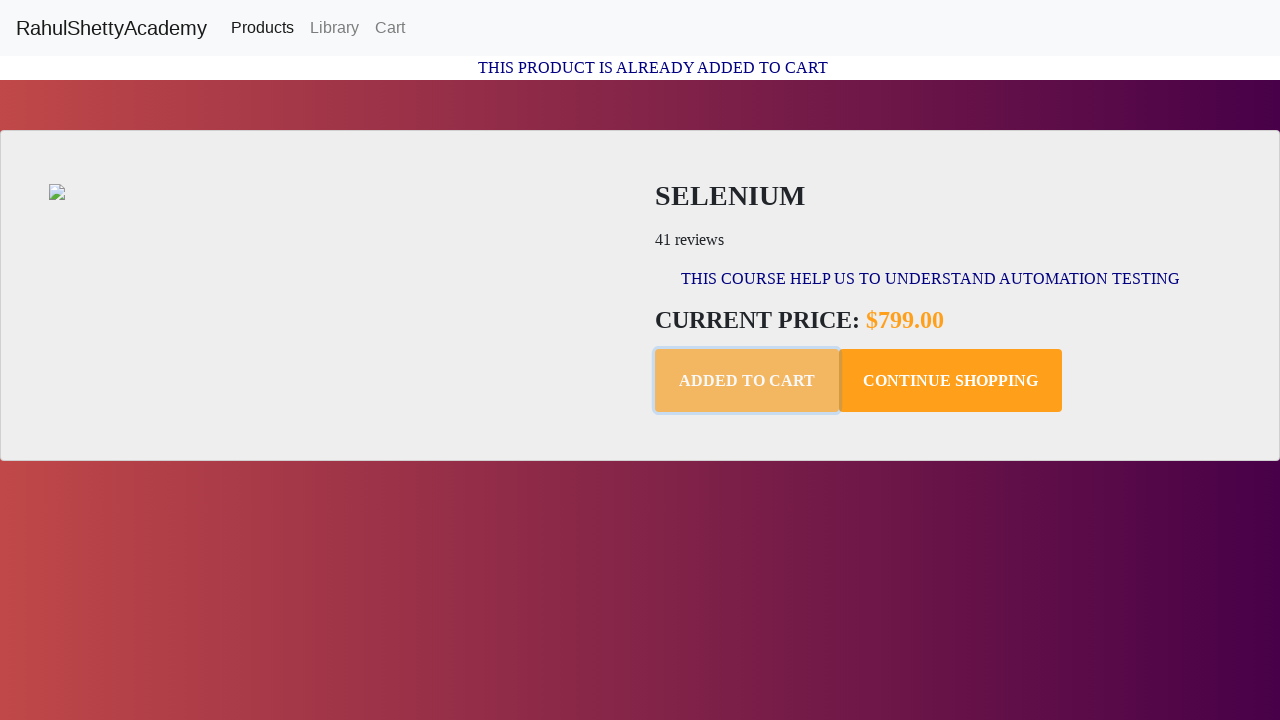

Navigated to cart page at (390, 28) on text=Cart
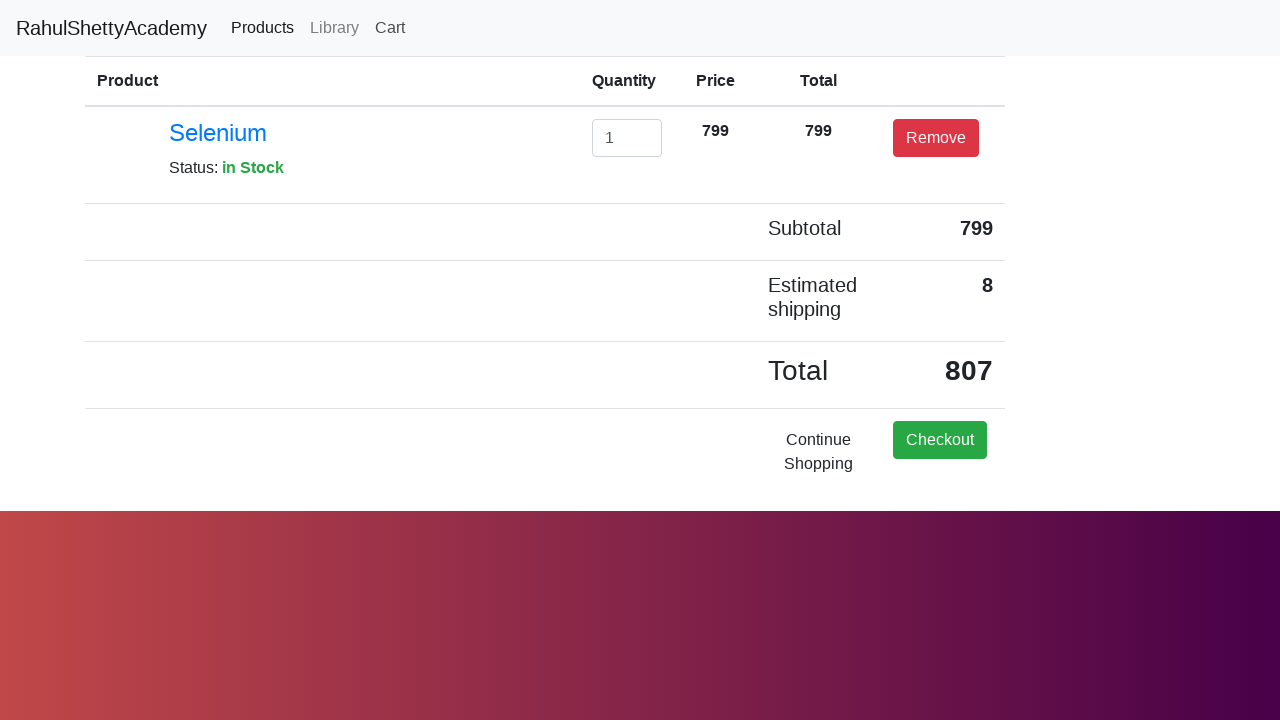

Cleared quantity input field on #exampleInputEmail1
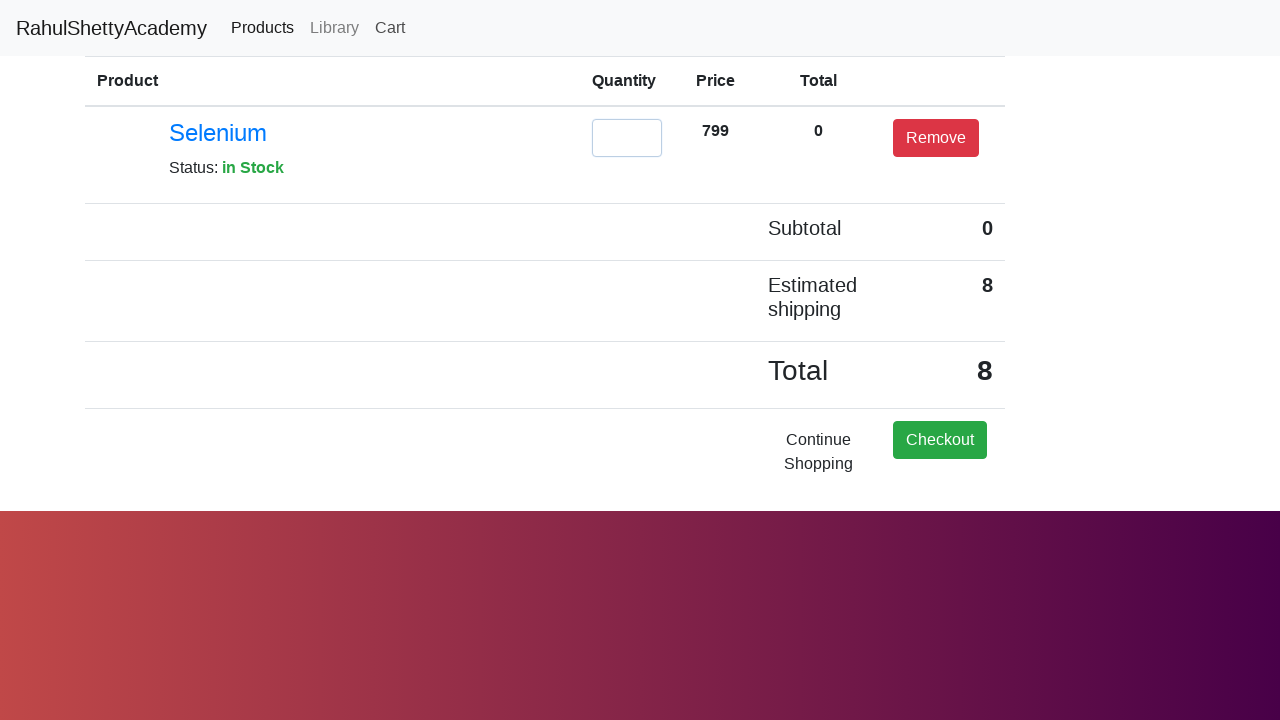

Updated quantity to 2 on #exampleInputEmail1
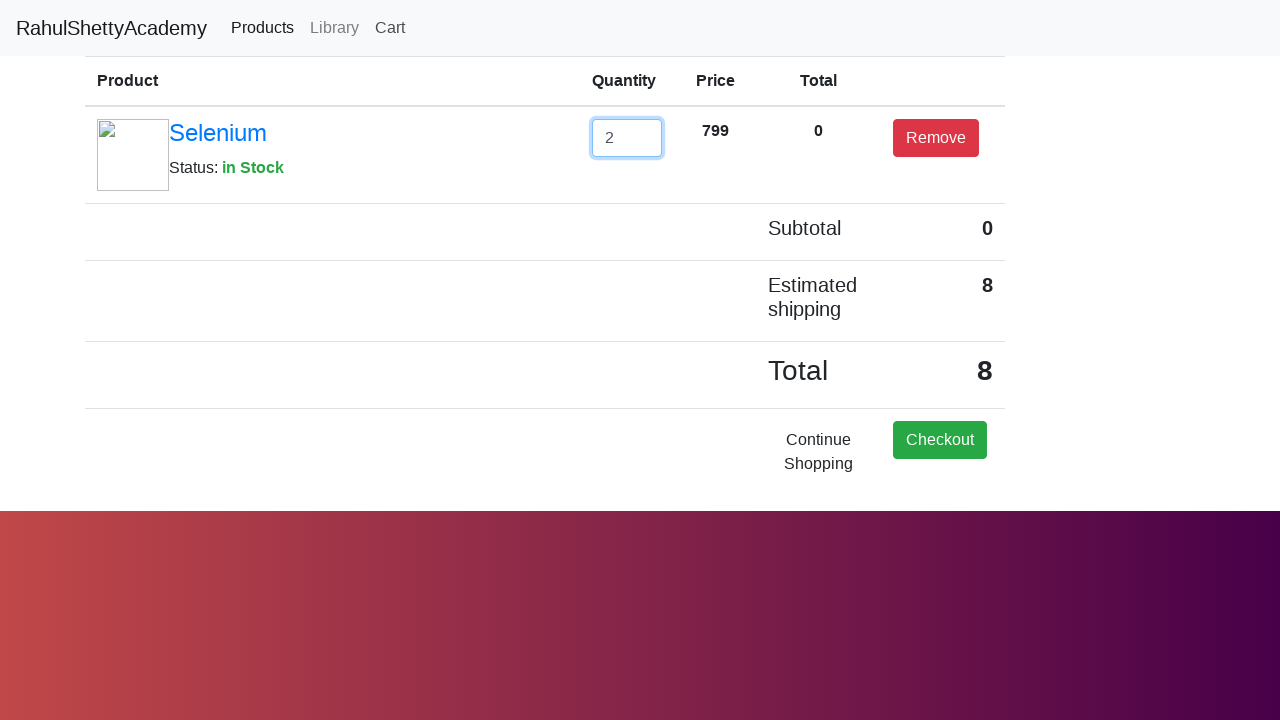

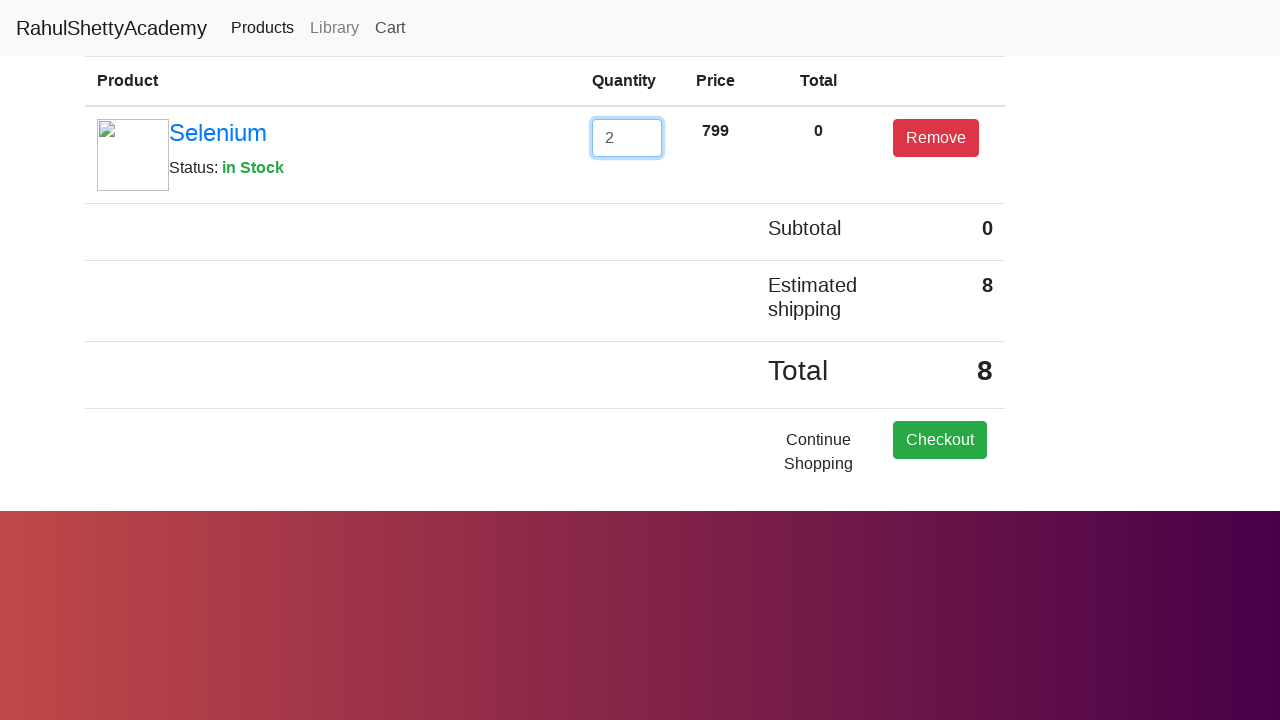